Tests text box form by filling in full name, email, current address, and permanent address fields

Starting URL: https://demoqa.com/text-box

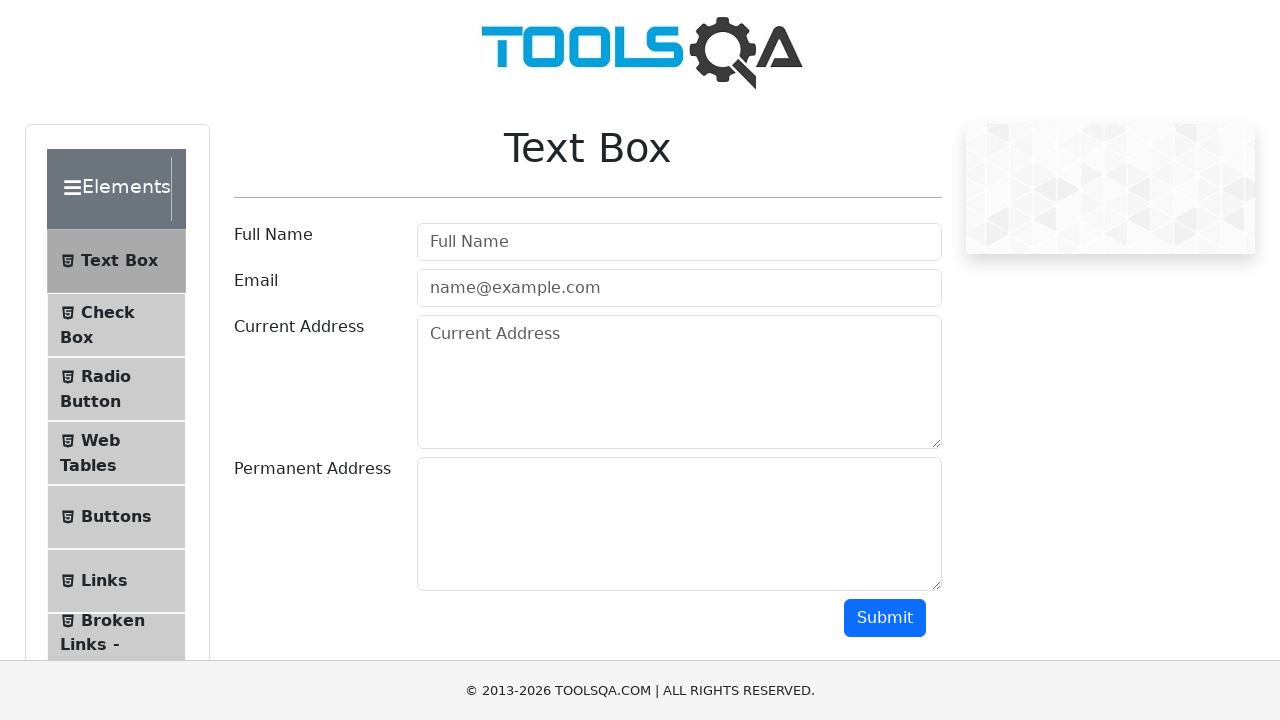

Filled Full Name field with 'ლევან ჭიჭაძე' on #userName
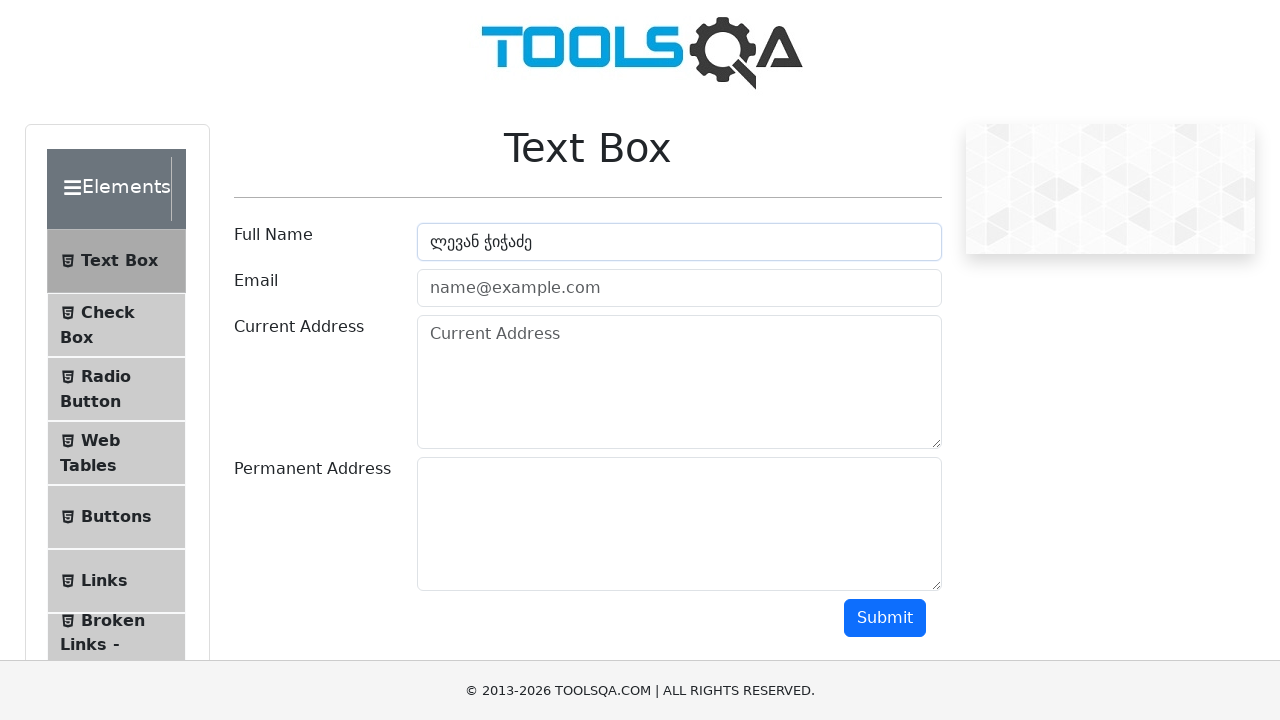

Filled Email field with 'Levan.Tchitchadze@Gau.Edu.Ge' on input#userEmail
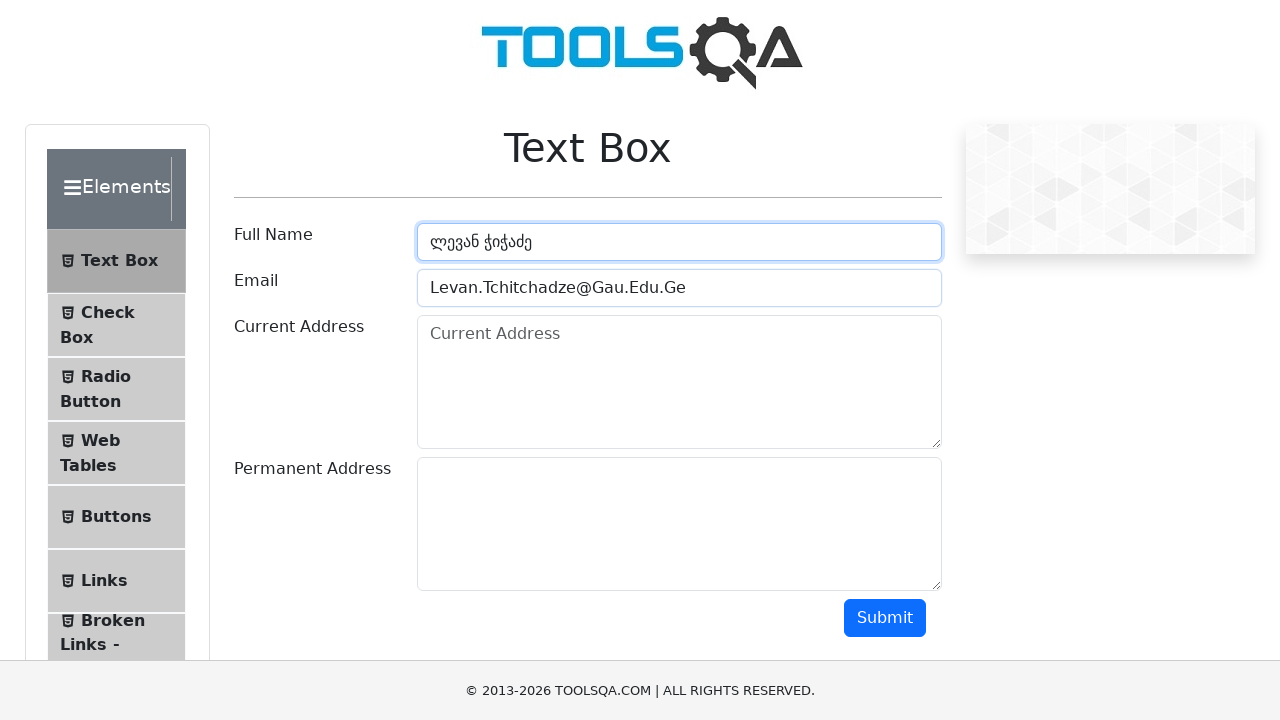

Filled Current Address field with 'Tbilisi' on textarea[placeholder='Current Address']
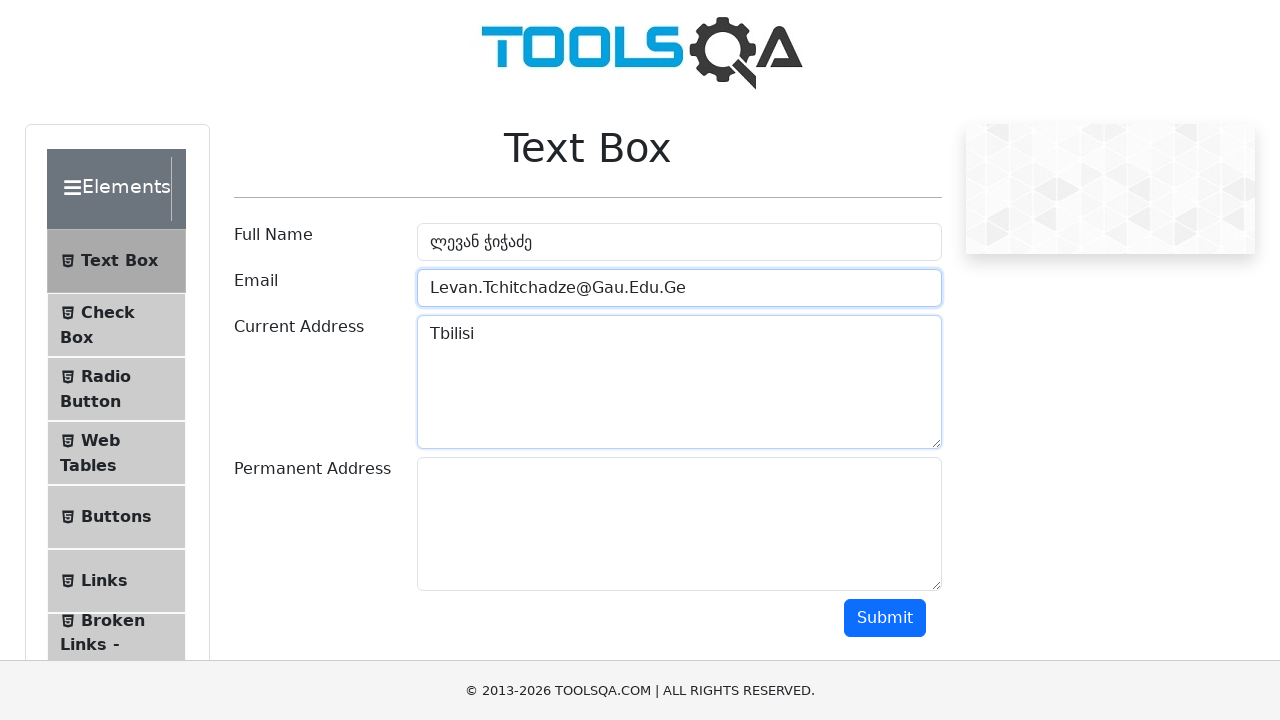

Filled Permanent Address field with 'Tbilisi' on .form-control >> nth=3
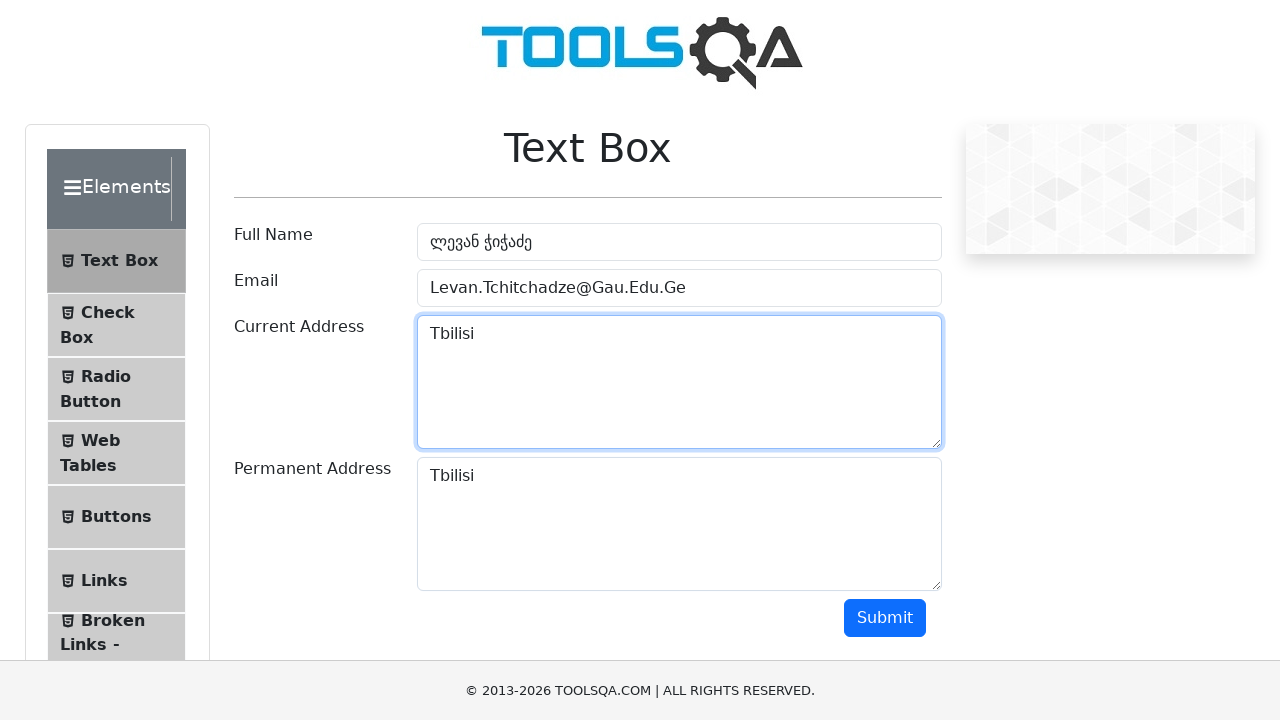

Retrieved and printed Full Name field value
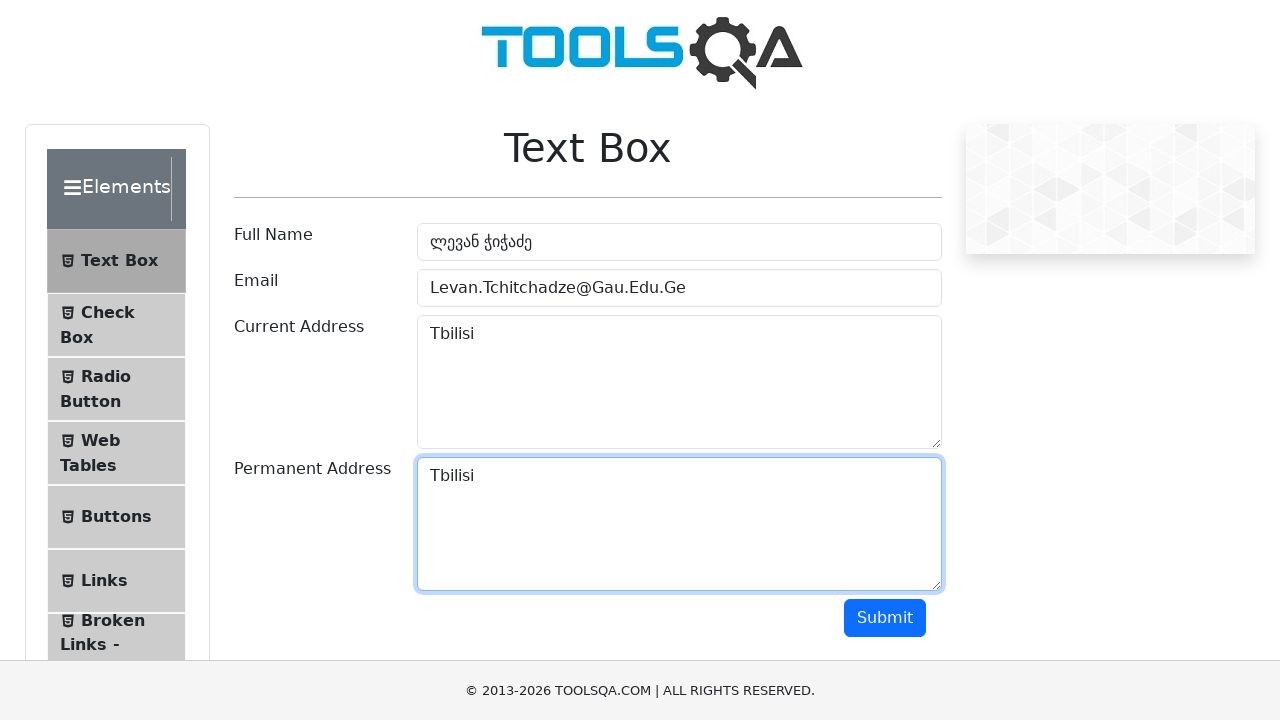

Retrieved and printed Email field value
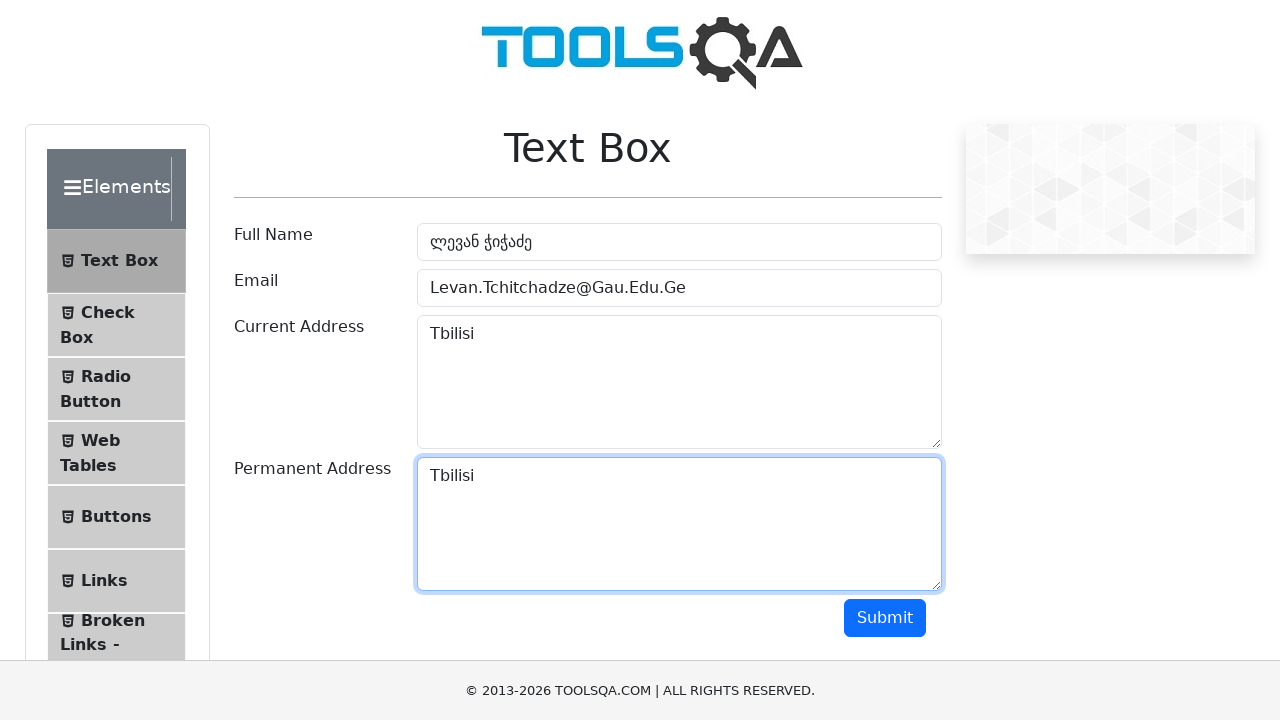

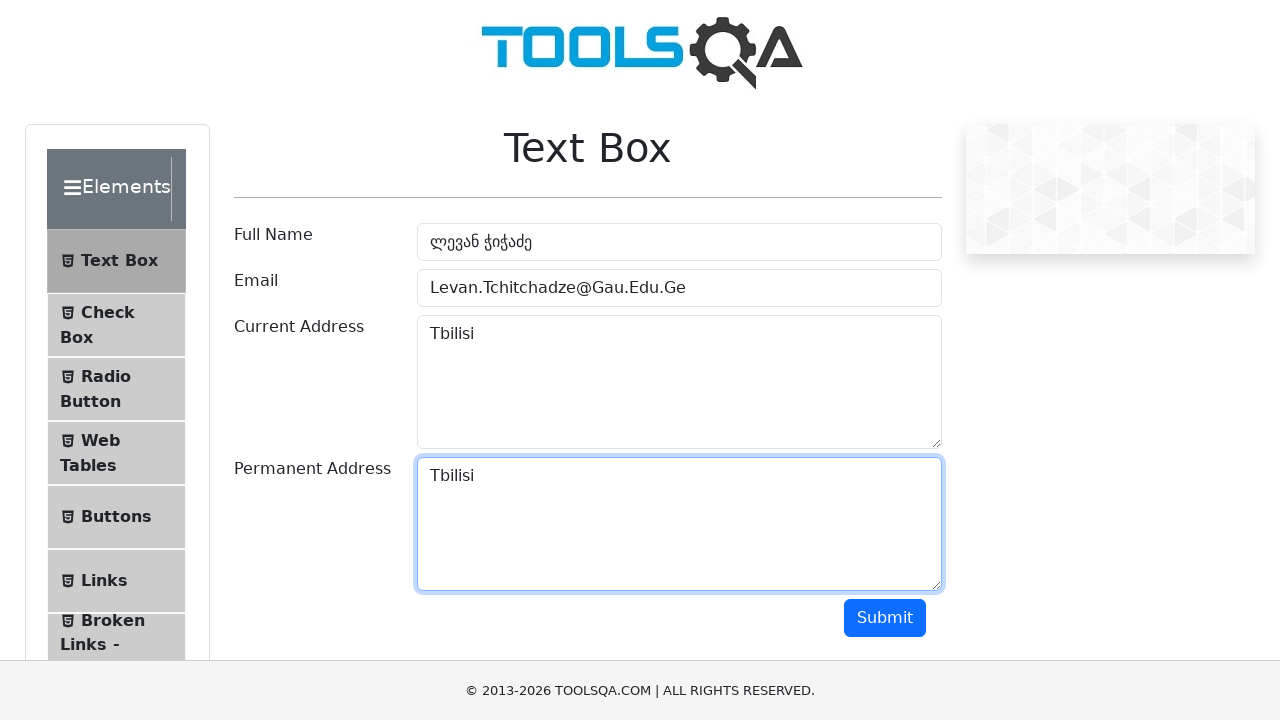